Tests the Add/Remove Elements functionality by clicking the Add Element button, verifying the Delete button appears, clicking Delete, and verifying the page heading remains visible.

Starting URL: https://the-internet.herokuapp.com/add_remove_elements/

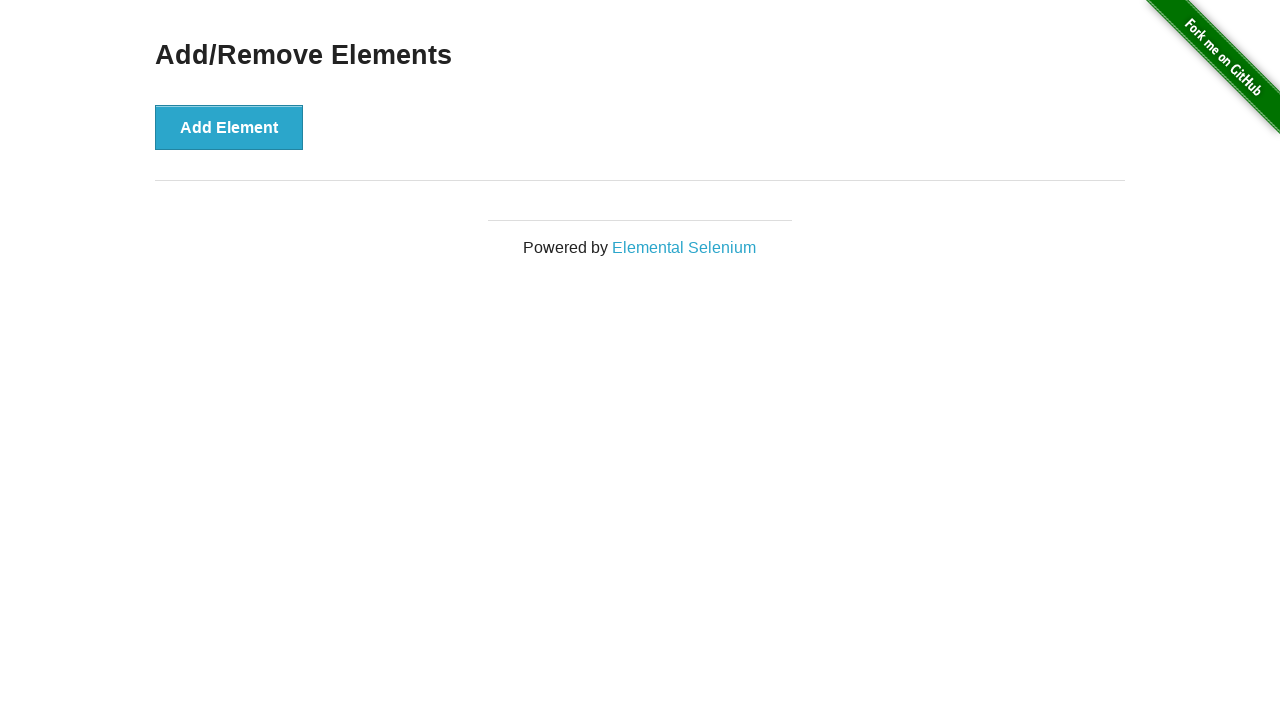

Clicked the Add Element button at (229, 127) on button[onclick='addElement()']
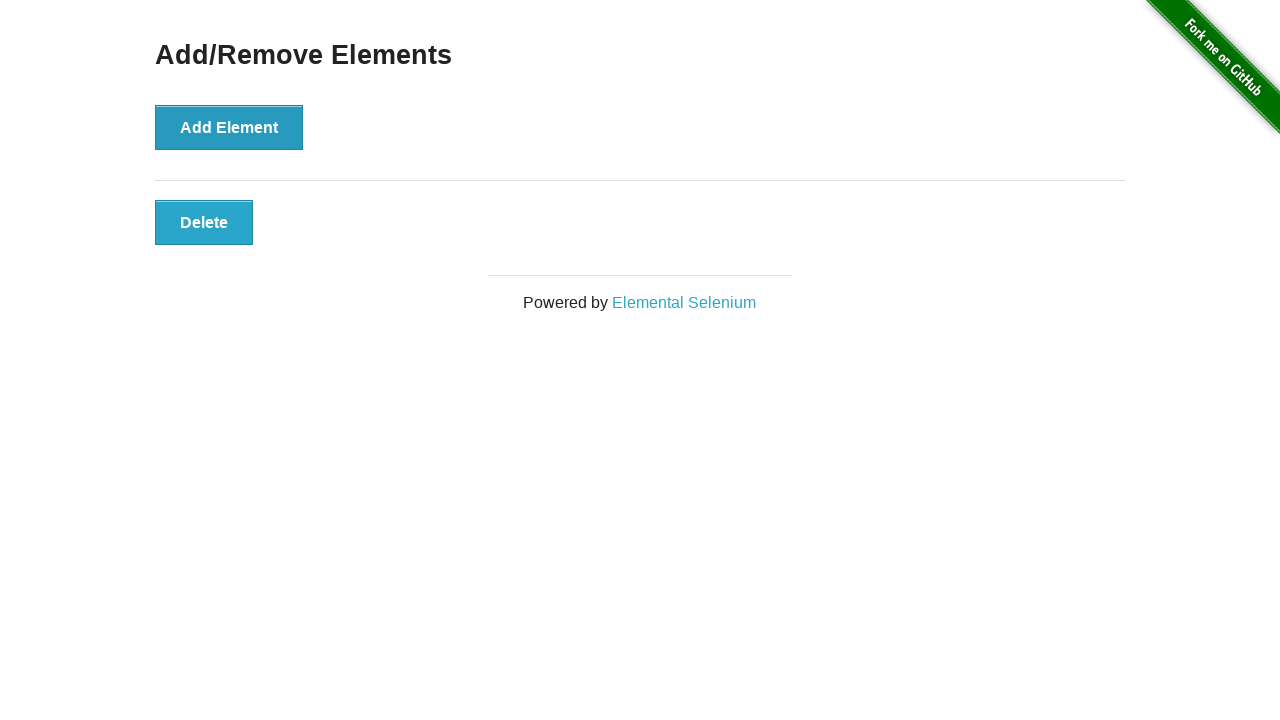

Delete button appeared after clicking Add Element
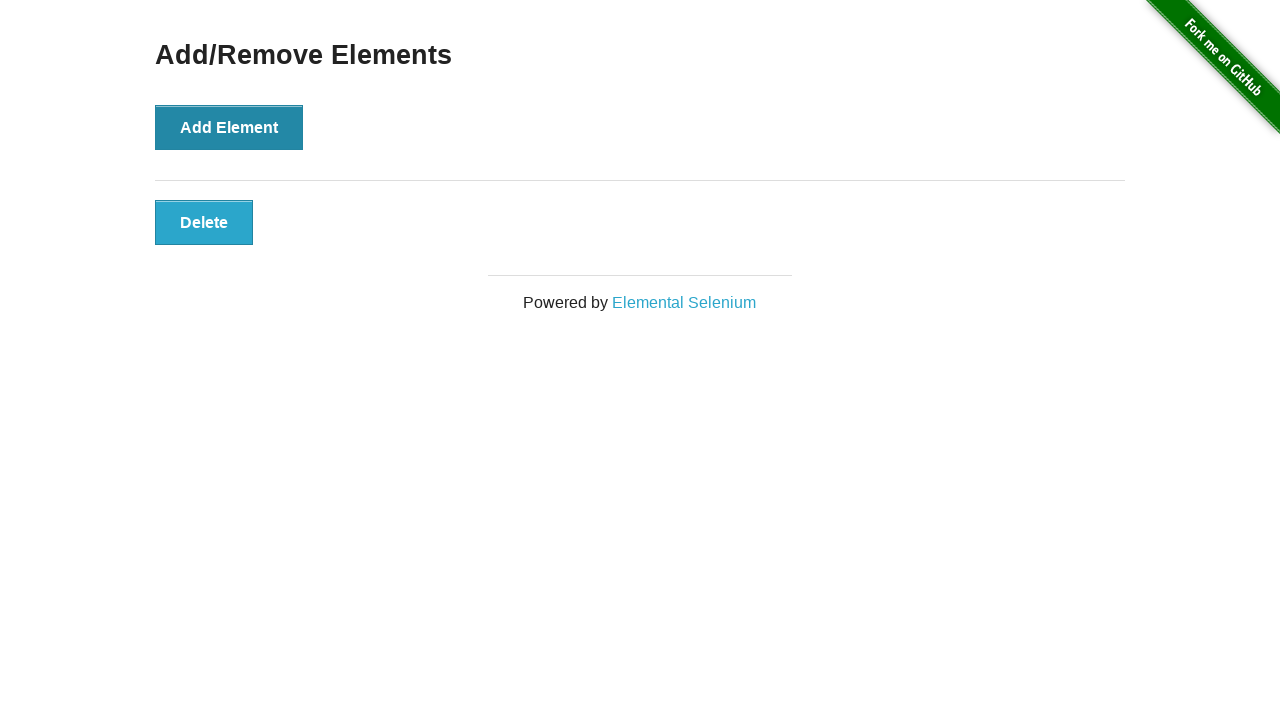

Clicked the Delete button at (204, 222) on button[onclick='deleteElement()']
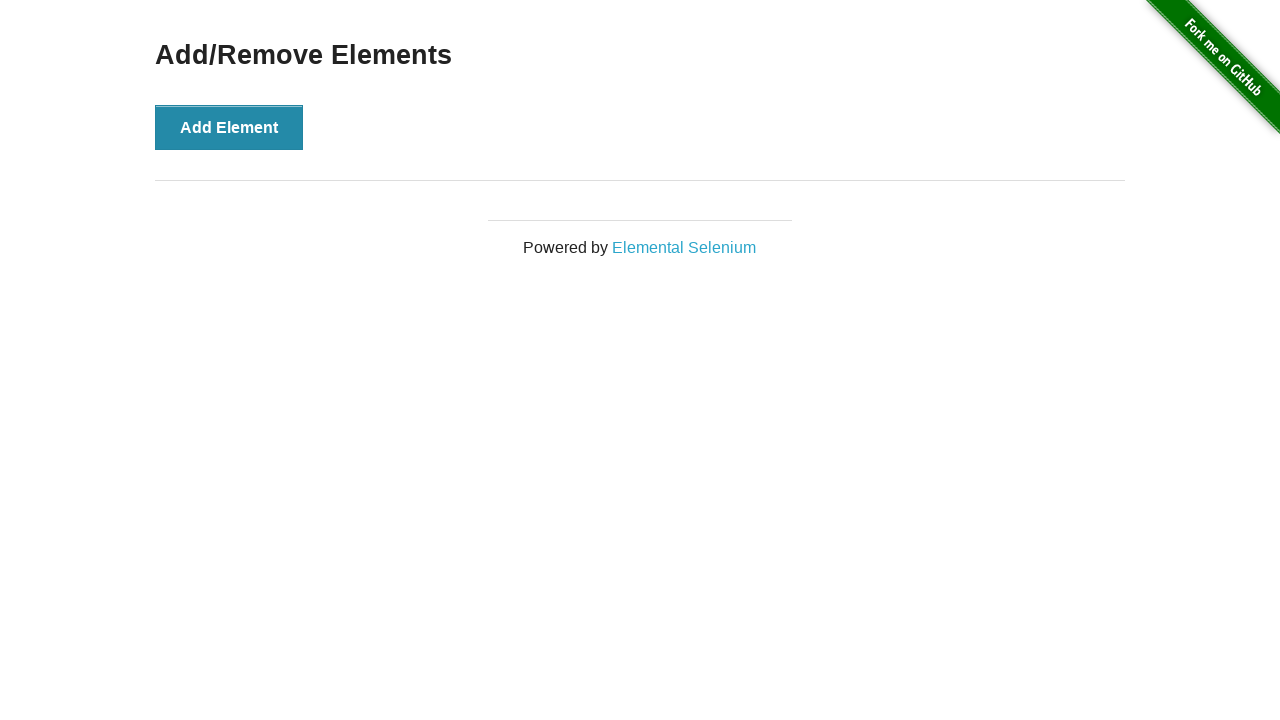

Verified the Add/Remove Elements heading is still visible
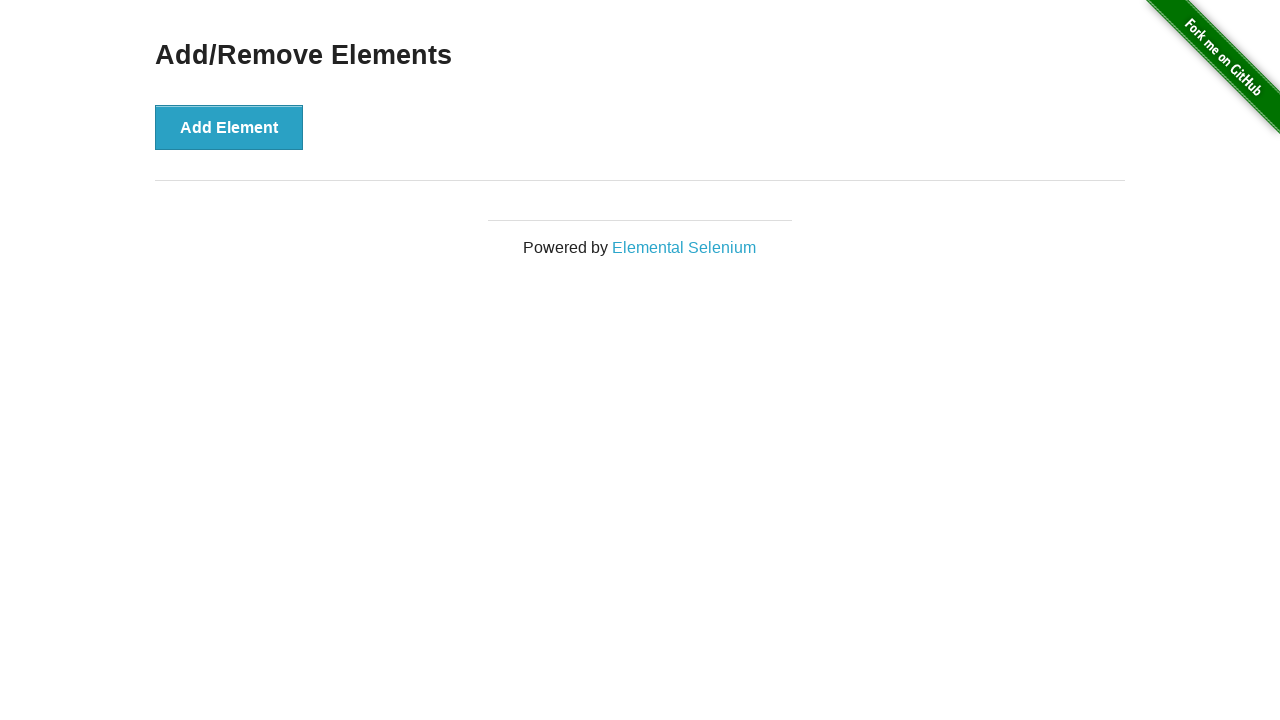

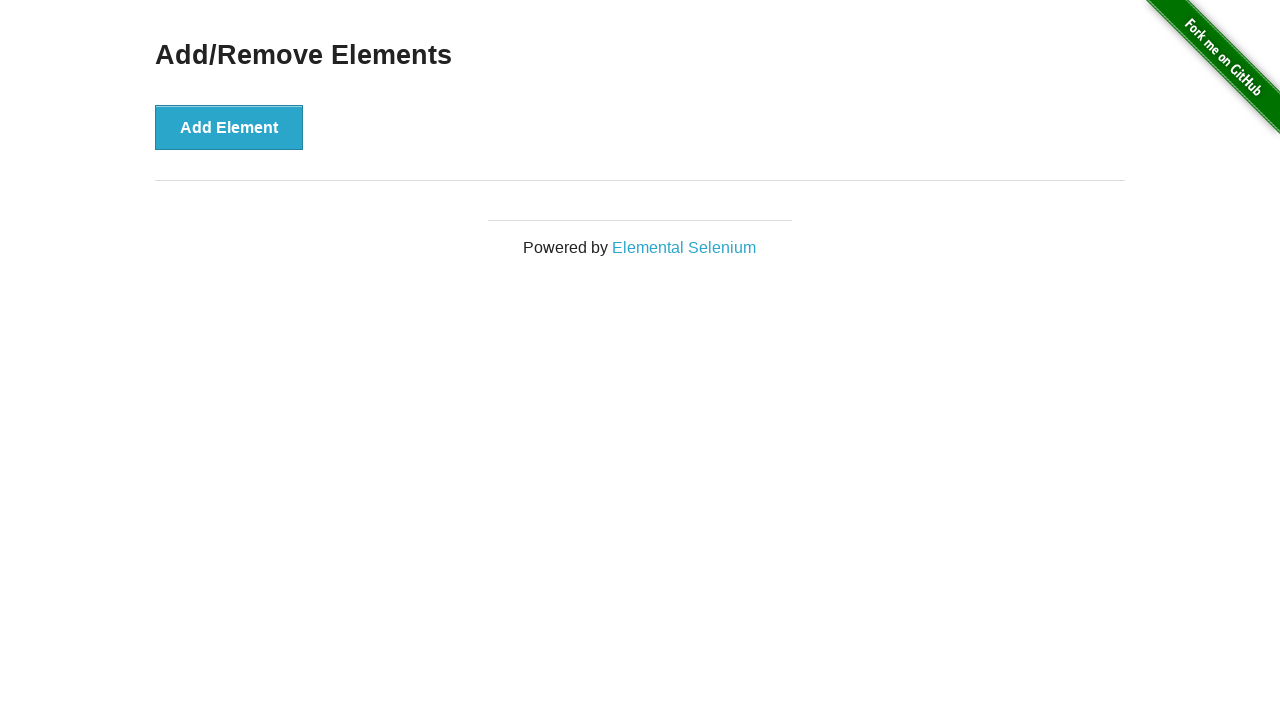